Tests the navigation to login page by clicking the Make Appointment button on the Cura Healthcare homepage

Starting URL: https://katalon-demo-cura.herokuapp.com/

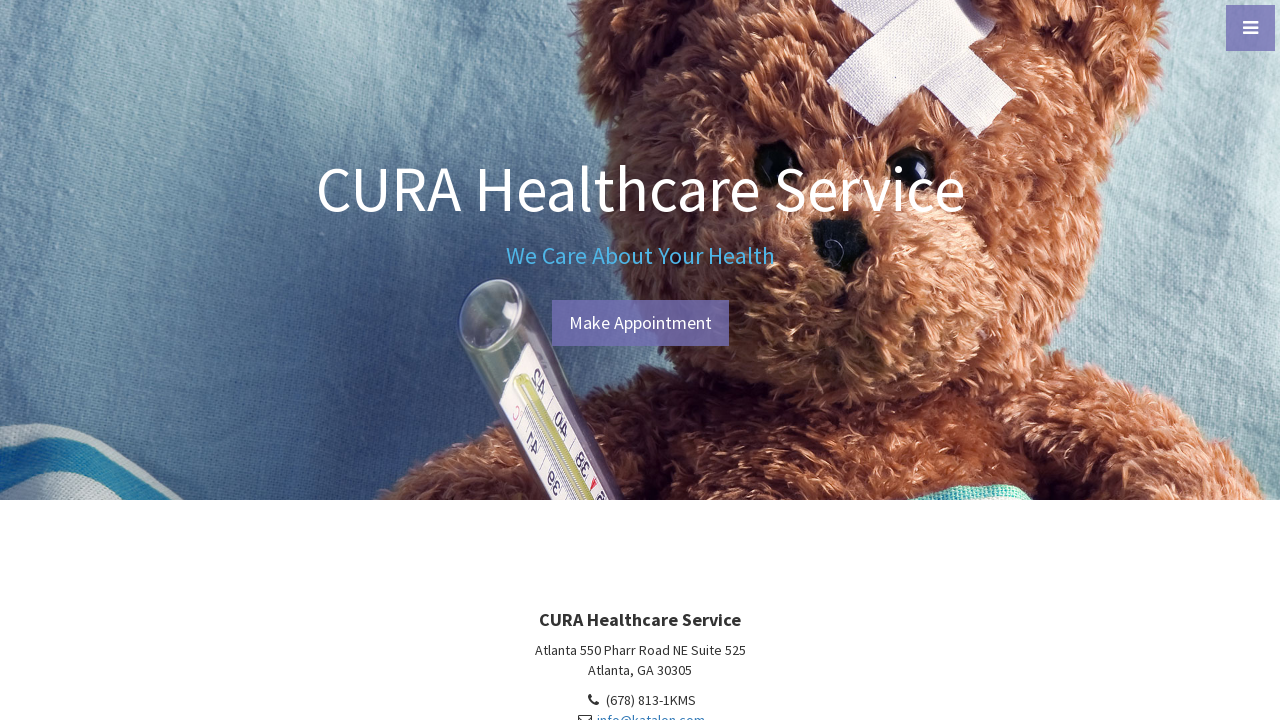

Navigated to Cura Healthcare homepage
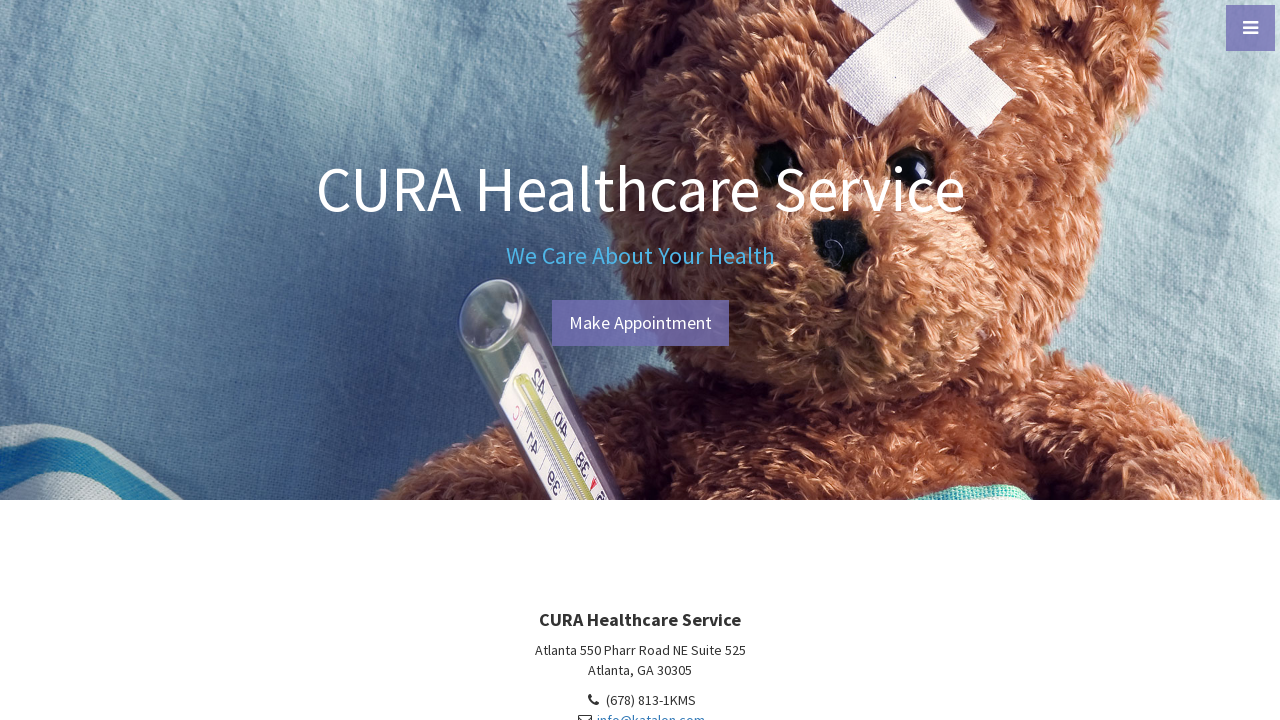

Located Make Appointment buttons on homepage
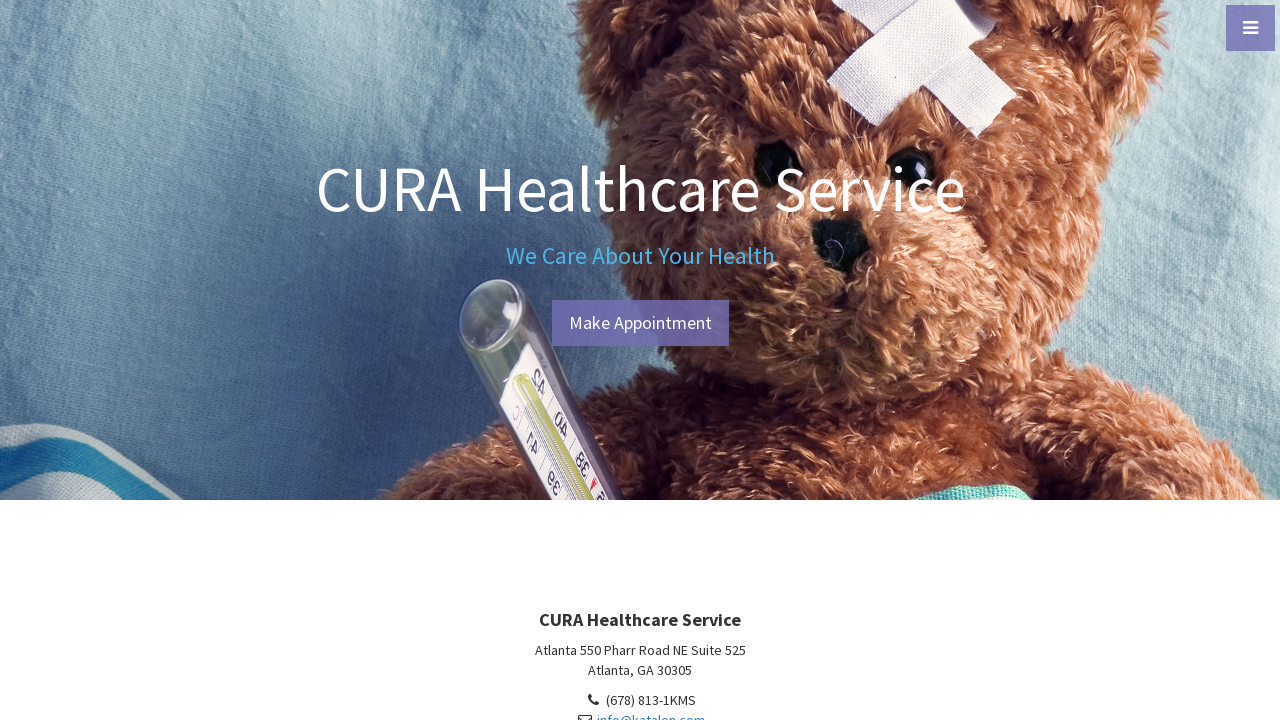

Clicked Make Appointment button to navigate to login page at (640, 323) on .btn.btn-dark.btn-lg >> nth=1
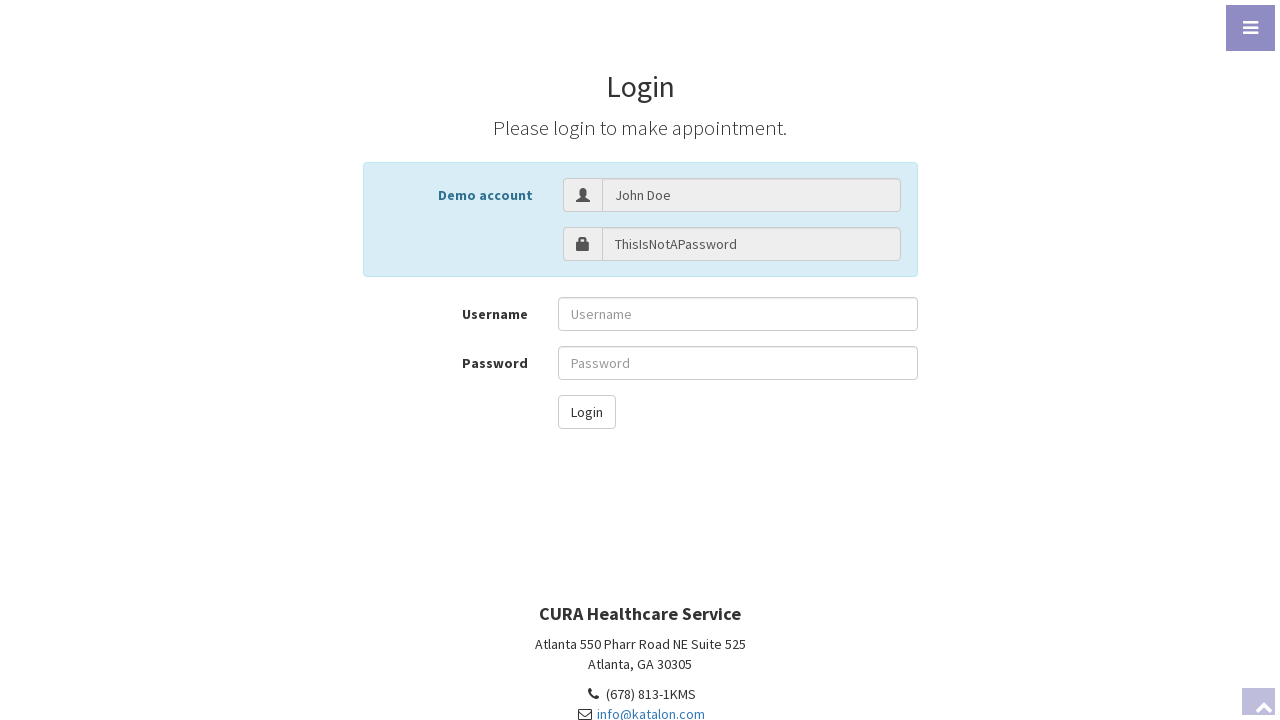

Successfully navigated to login page
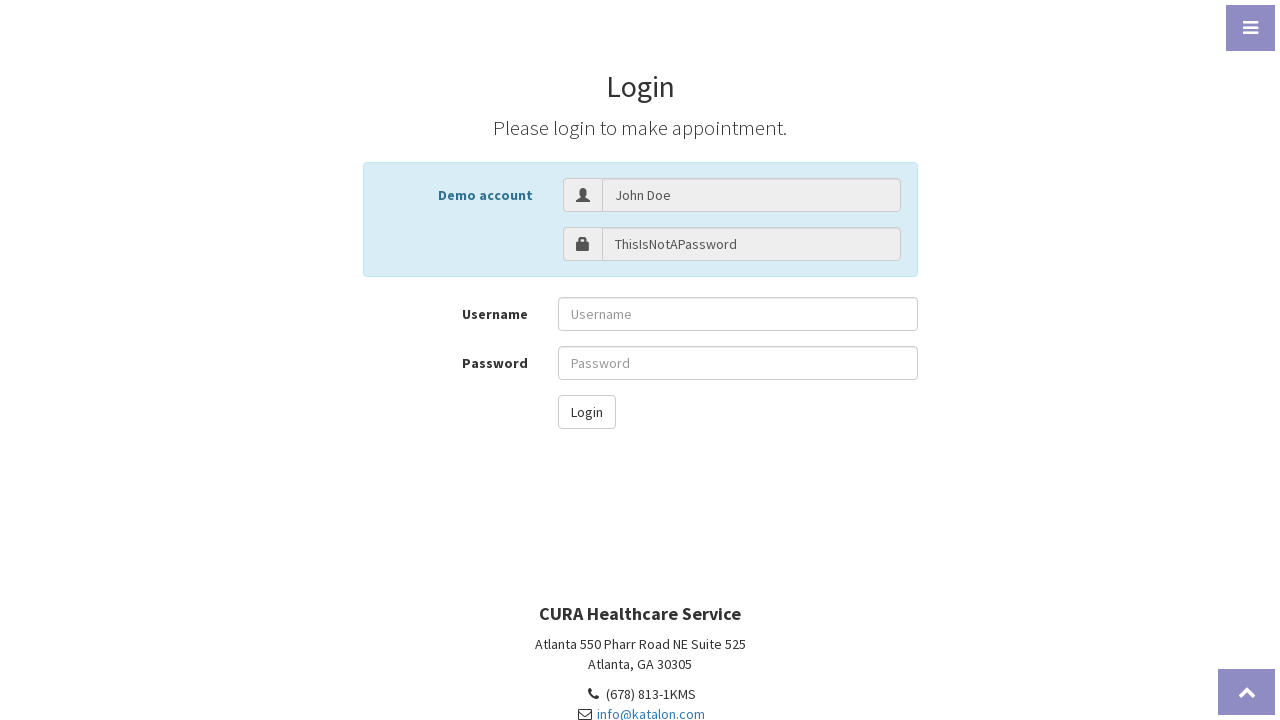

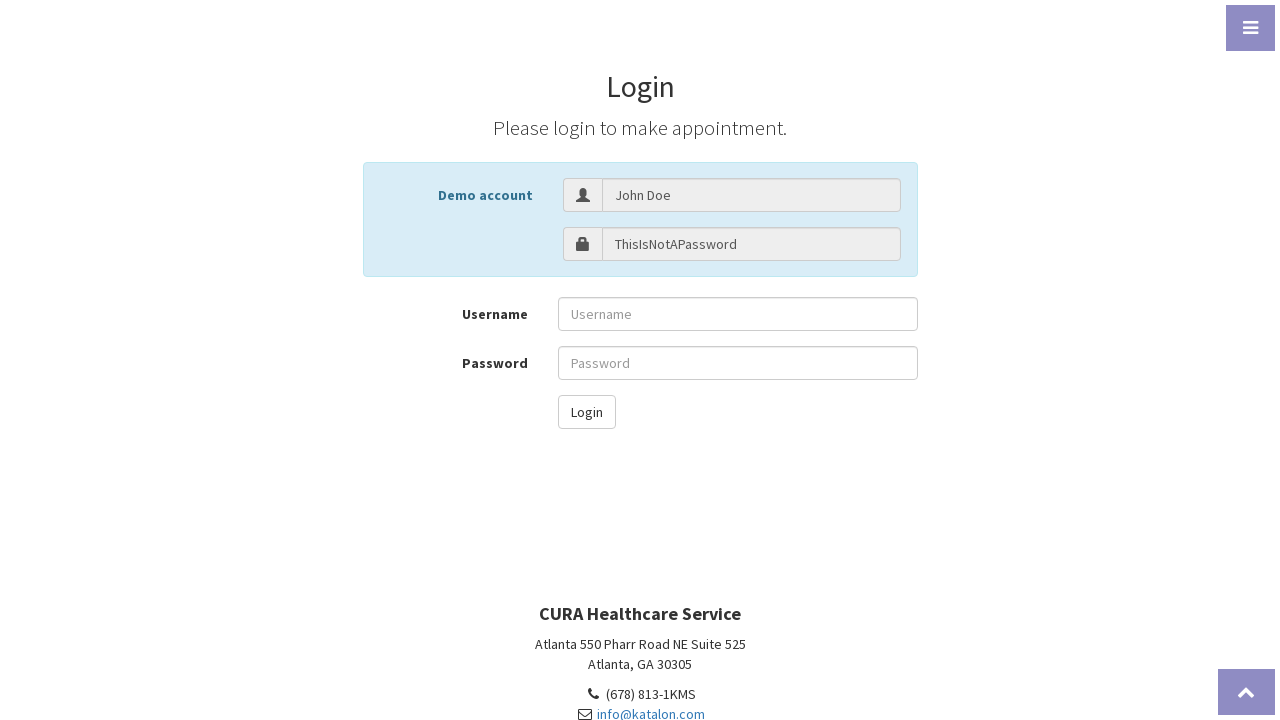